Tests a form with dynamic attributes by filling in name, email, date, and additional details fields, then submitting the form and verifying the success message

Starting URL: https://training-support.net/webelements/dynamic-attributes

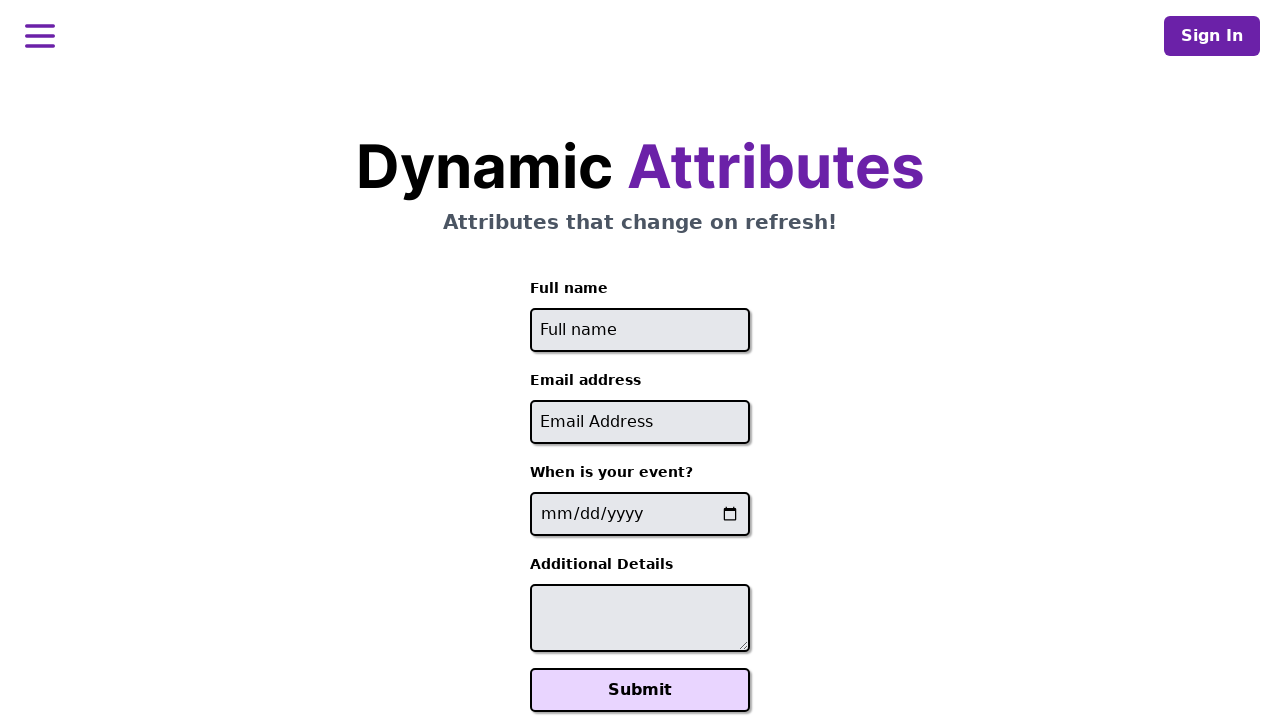

Filled full name field with 'Raiden Shogun' on //input[starts-with(@id, 'full-name')]
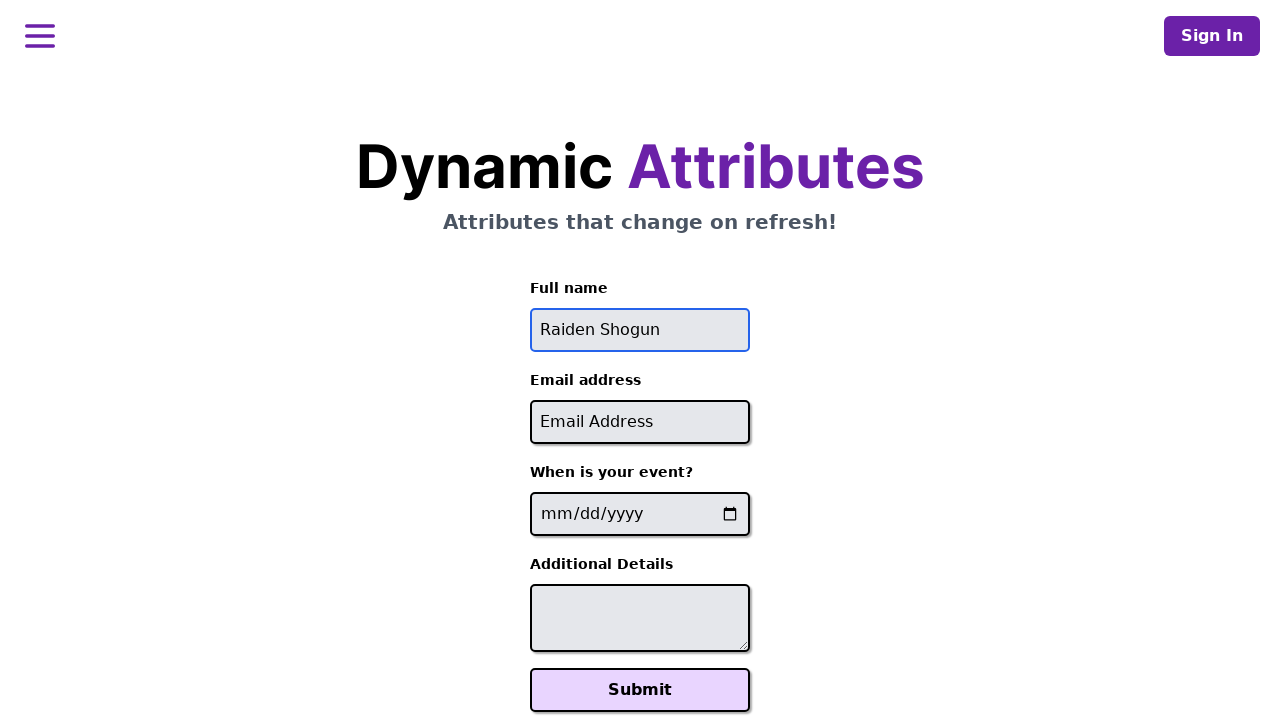

Filled email field with 'raiden@electromail.com' on //input[contains(@id, '-email')]
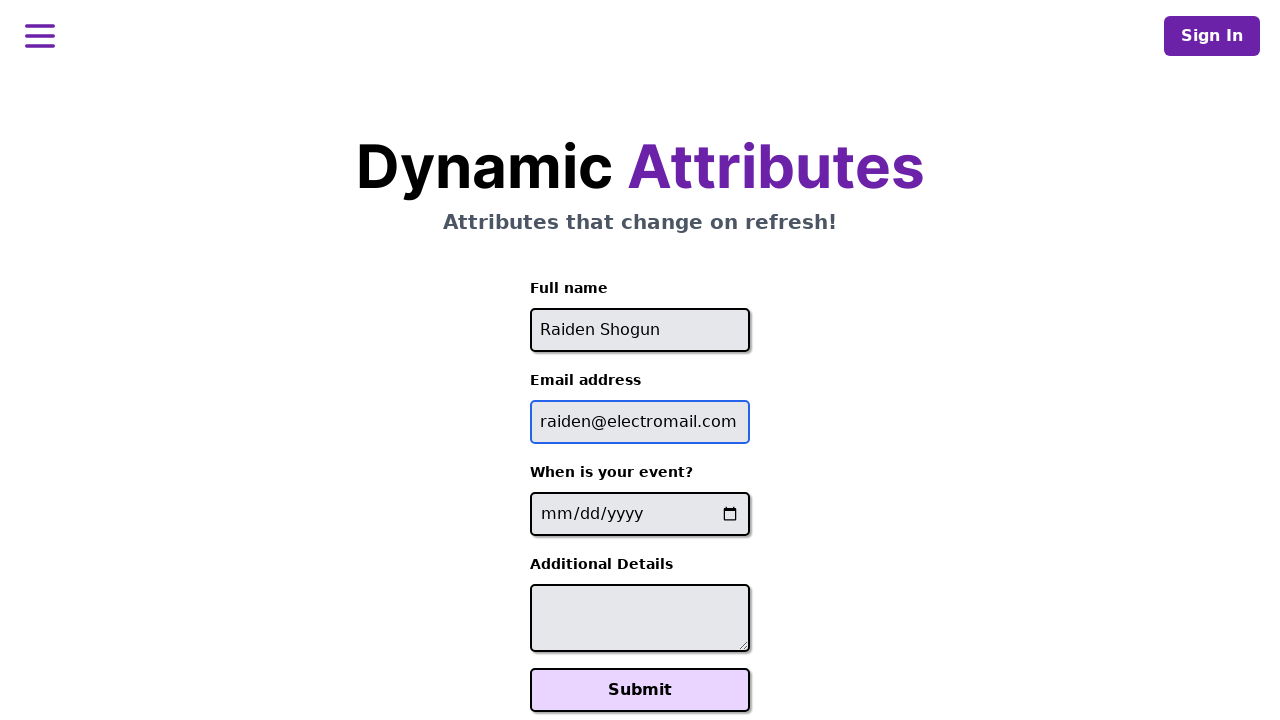

Filled event date field with '2025-06-26' on //input[contains(@name, '-event-date-')]
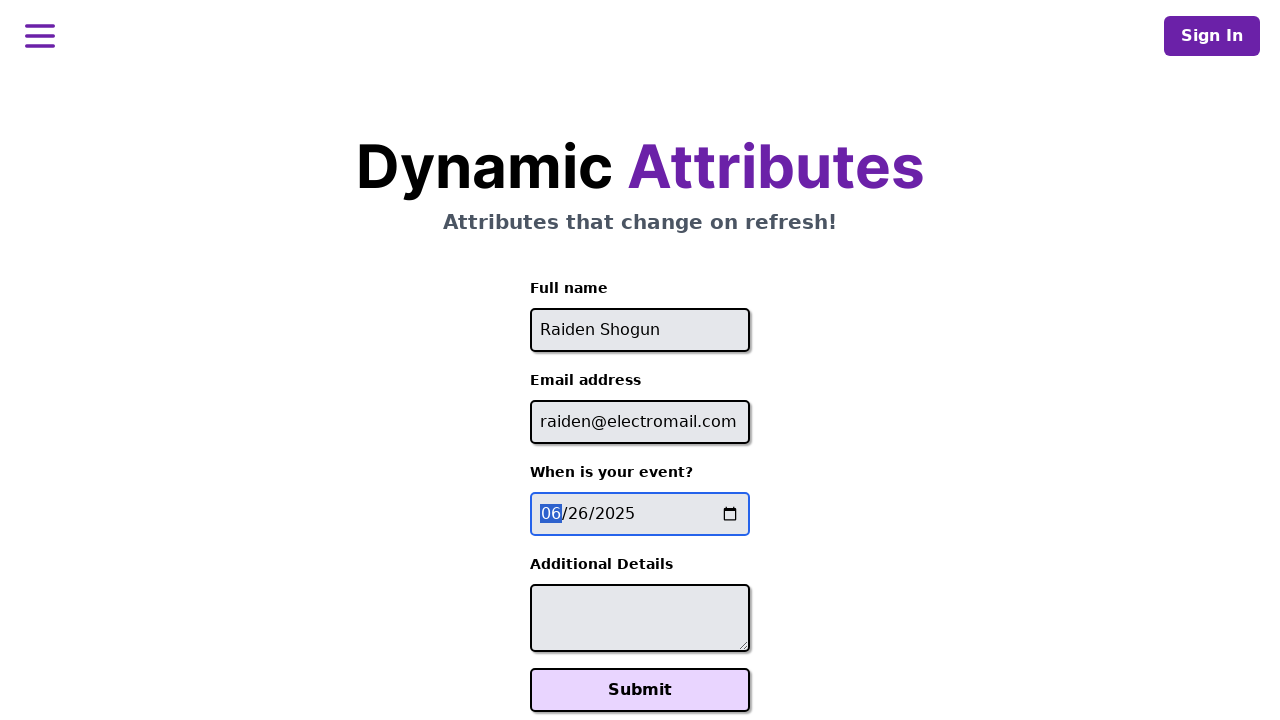

Filled additional details field with 'It will be electric!' on //textarea[contains(@id, '-additional-details-')]
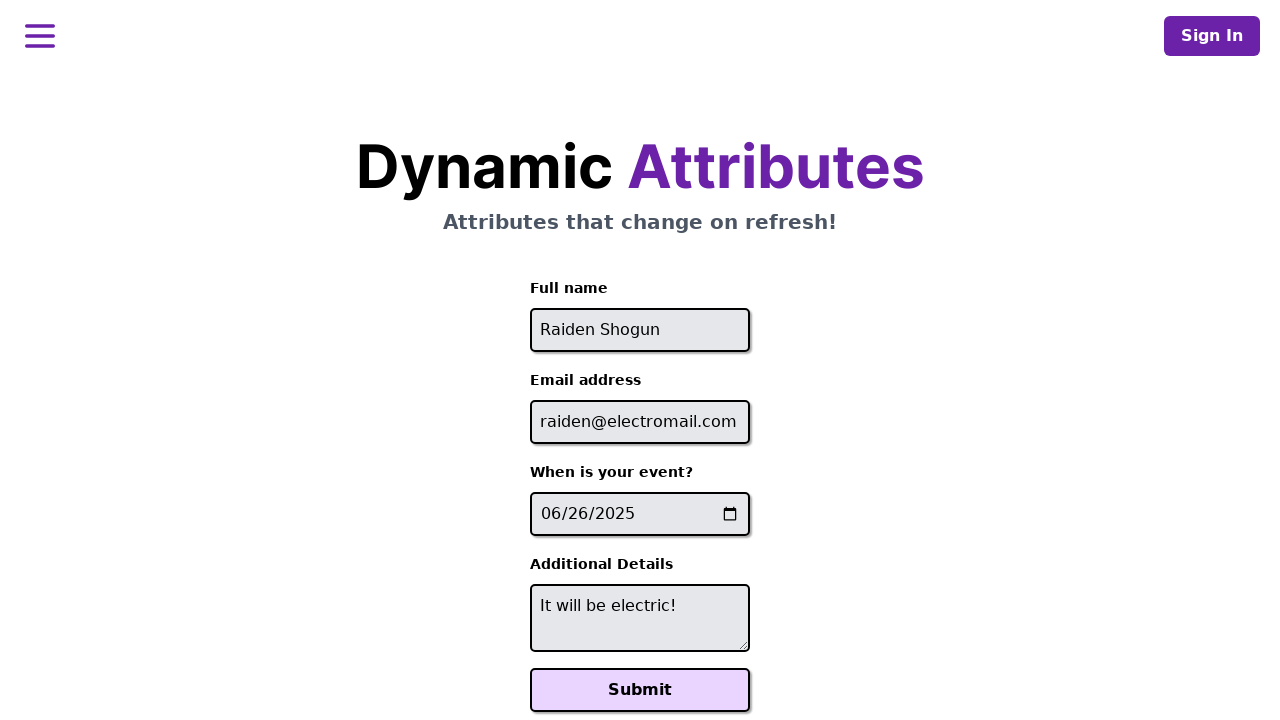

Clicked Submit button at (640, 690) on xpath=//button[text()='Submit']
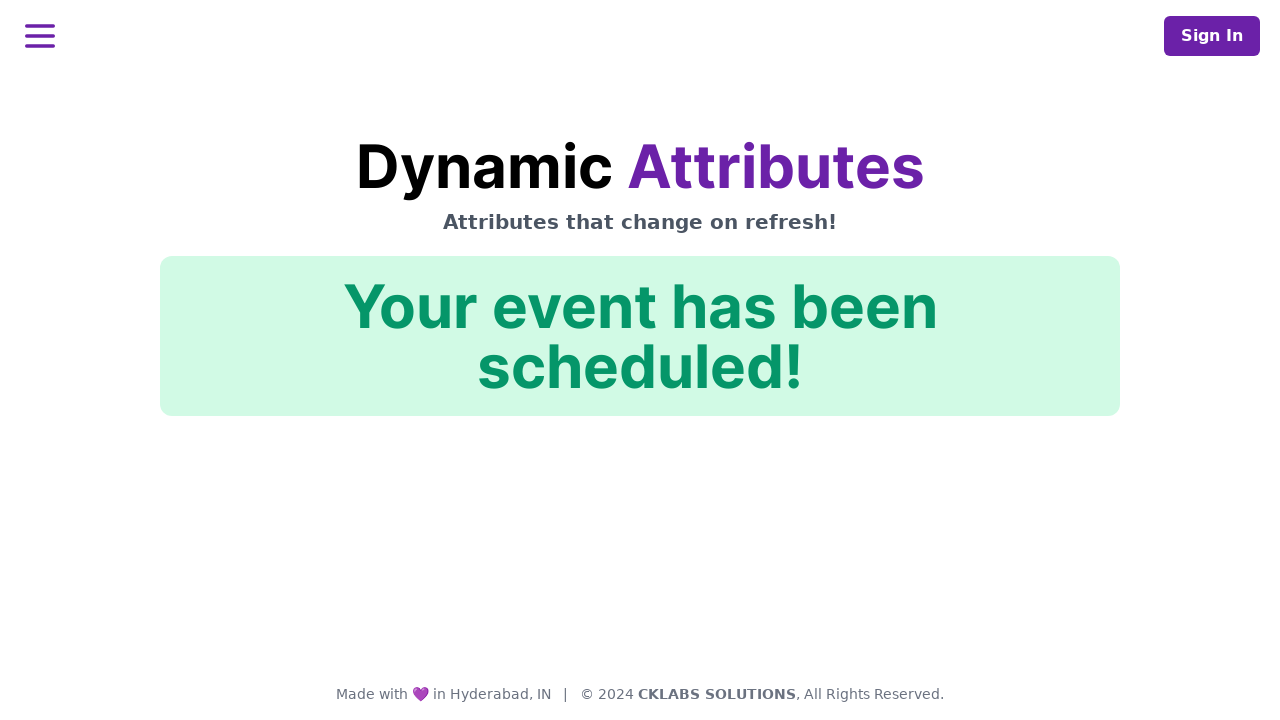

Success message appeared
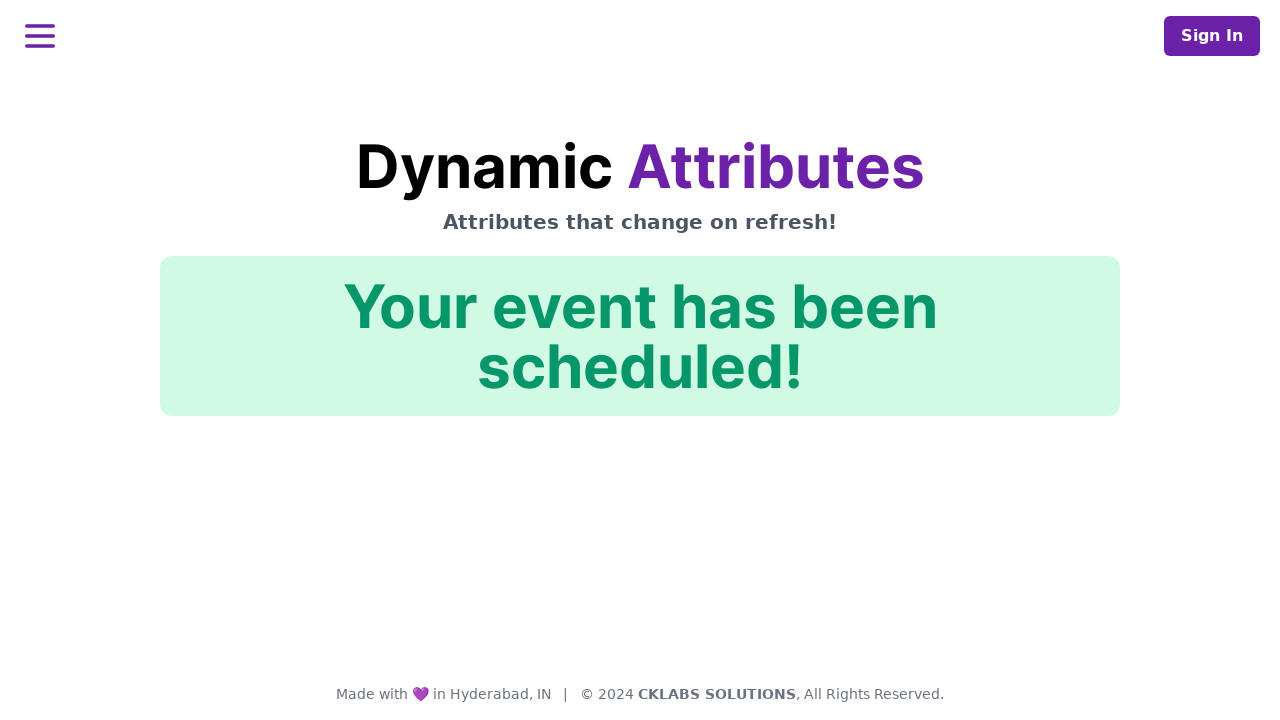

Retrieved success message: Your event has been scheduled!
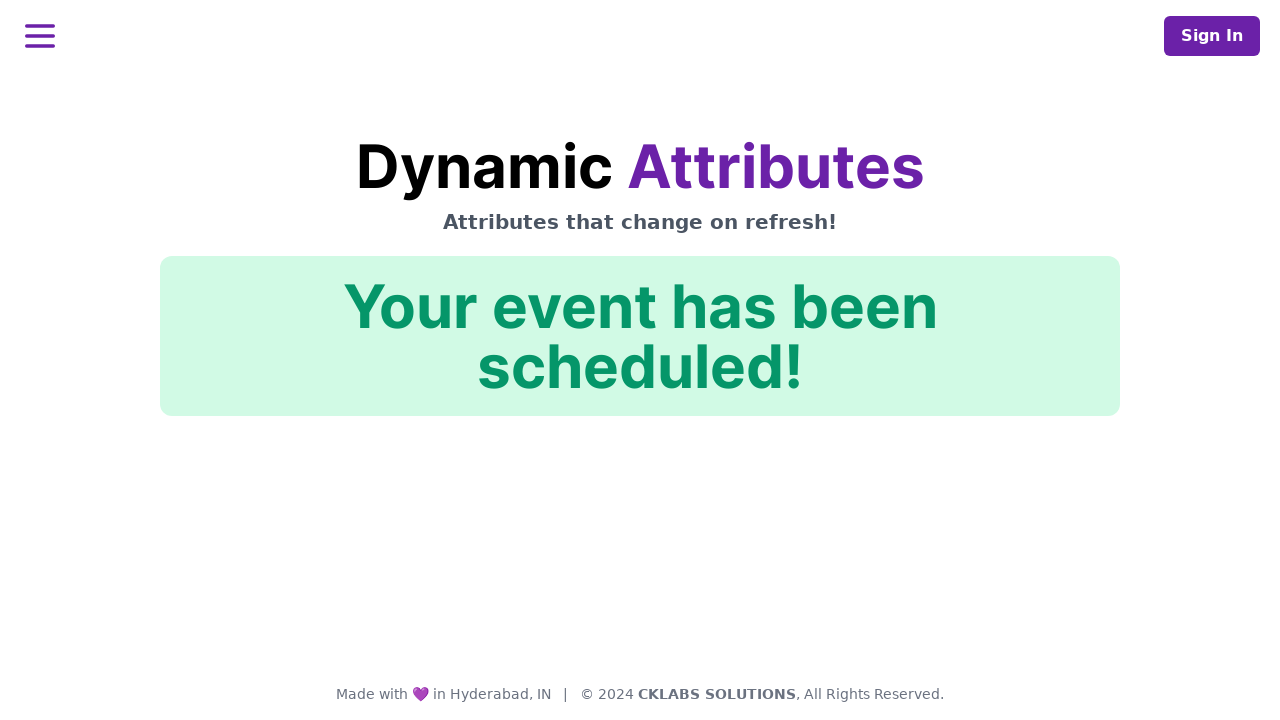

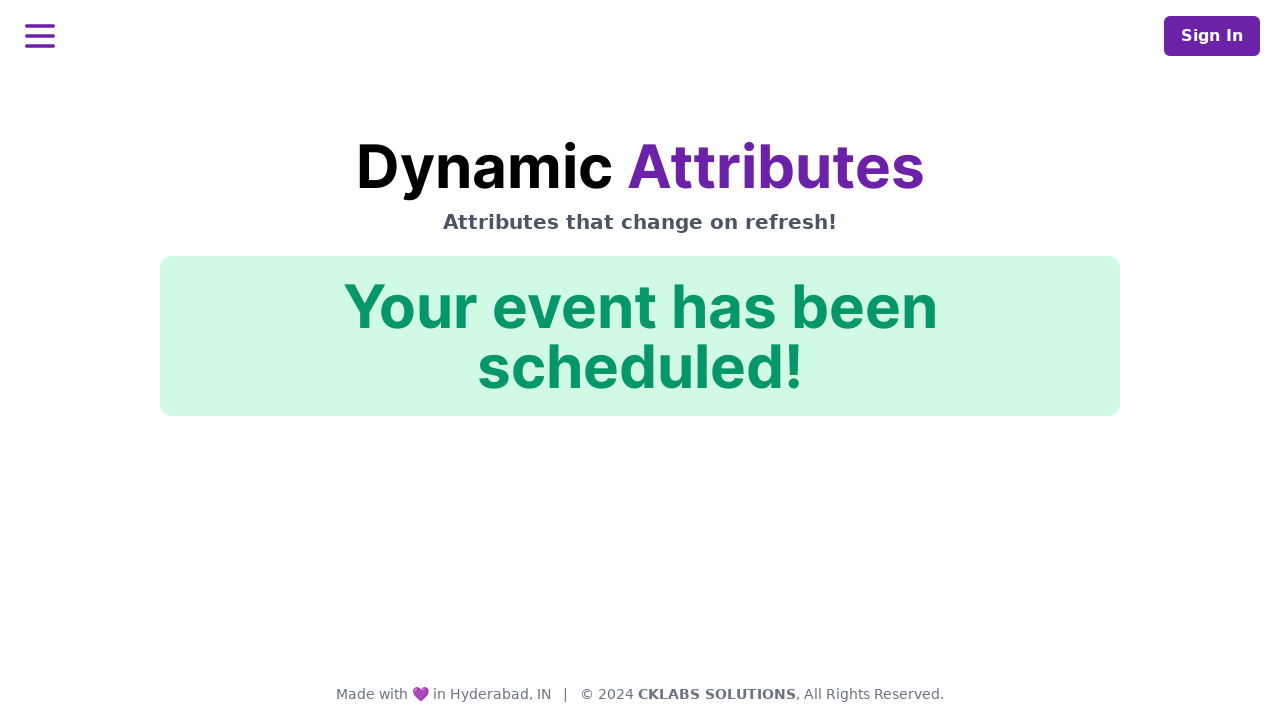